Tests checkbox handling by checking a Sunday checkbox, verifying it's checked, unchecking it, and verifying it's unchecked

Starting URL: https://testautomationpractice.blogspot.com/

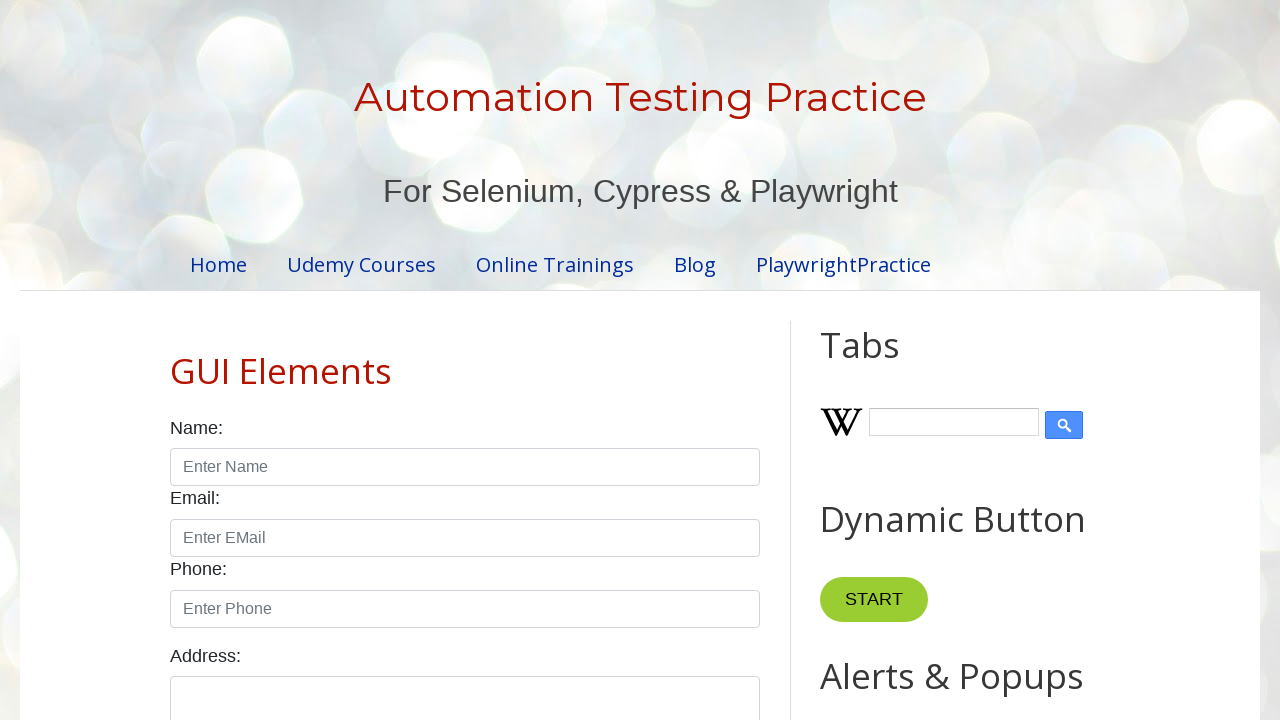

Sunday checkbox is visible
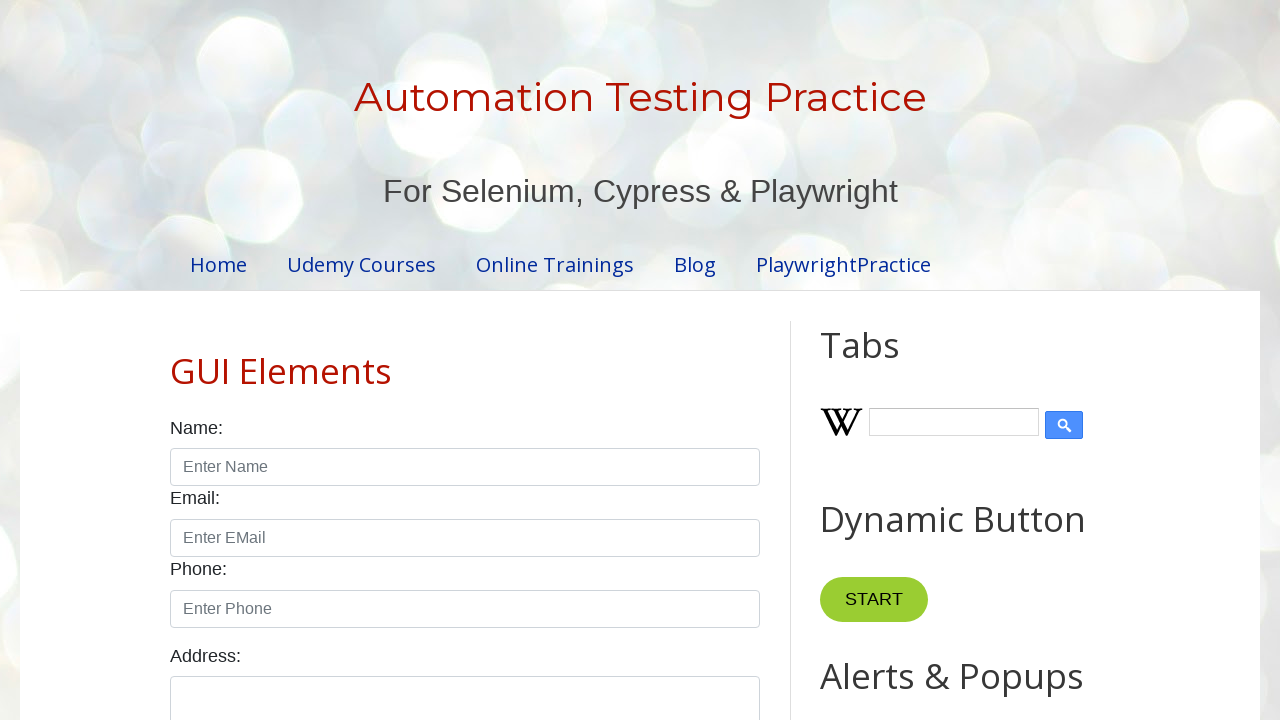

Checked the Sunday checkbox at (176, 360) on [id="sunday"]
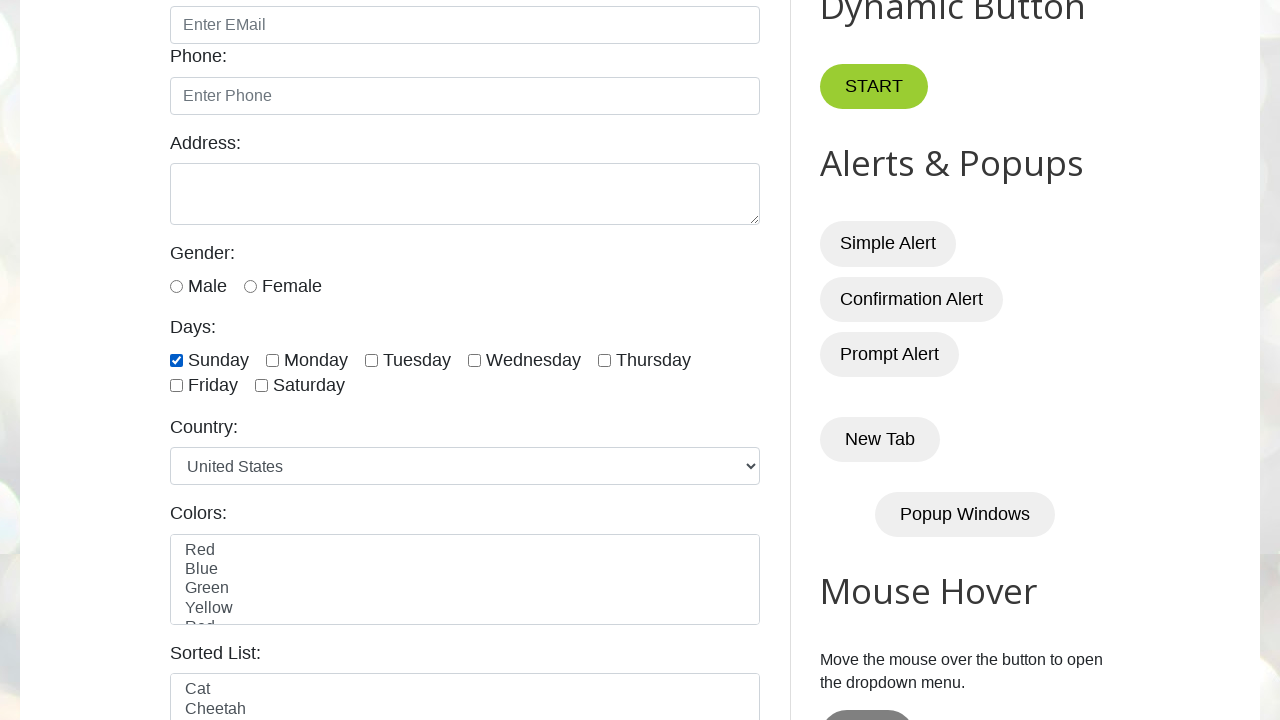

Verified that Sunday checkbox is checked
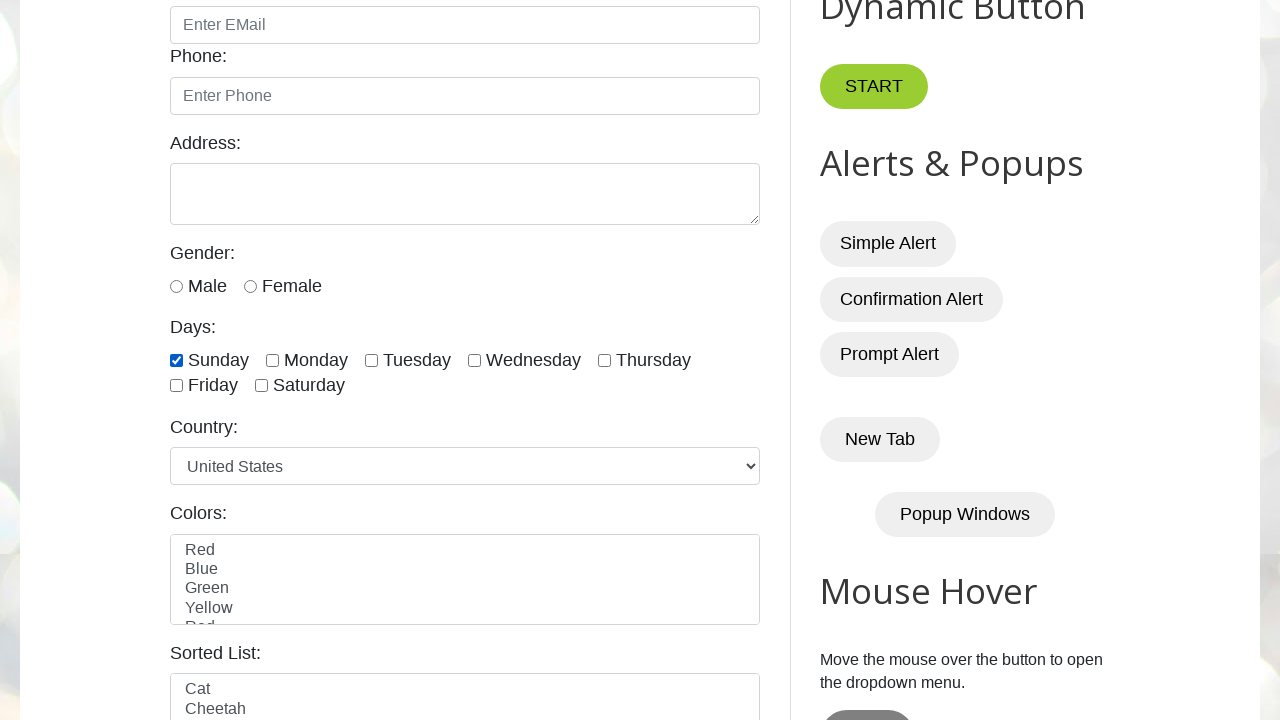

Unchecked the Sunday checkbox at (176, 360) on [id="sunday"]
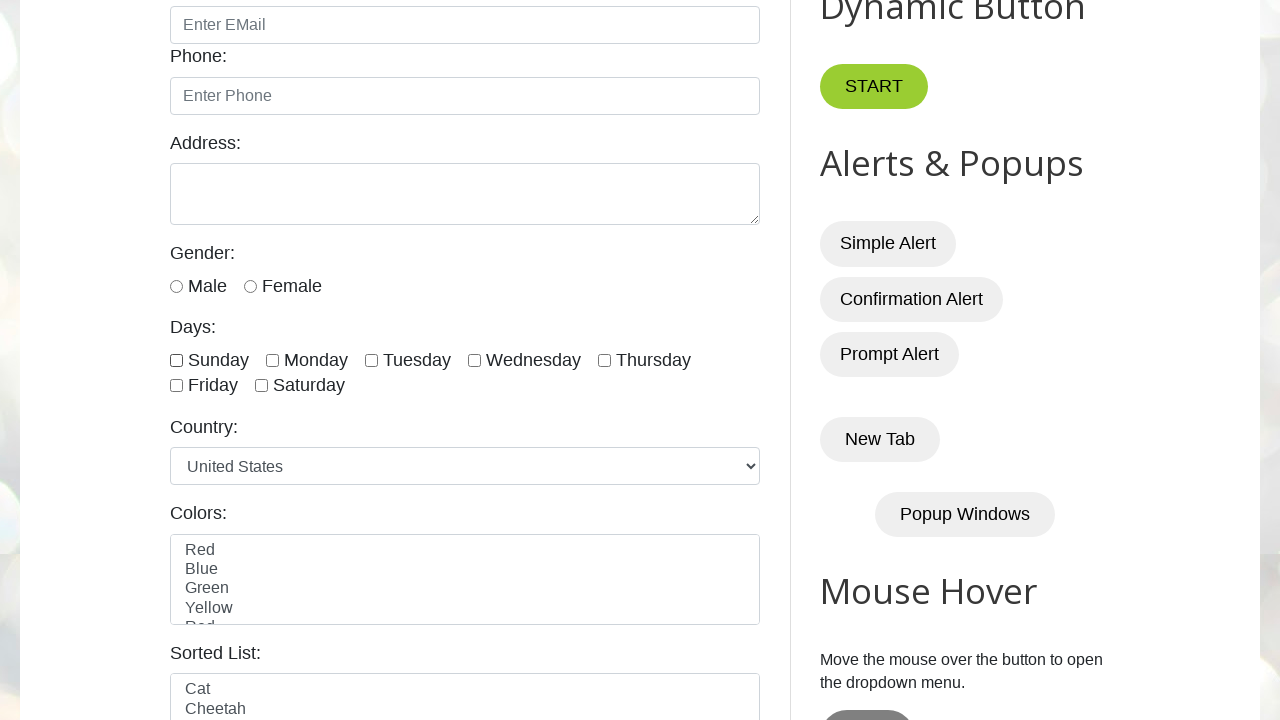

Verified that Sunday checkbox is unchecked
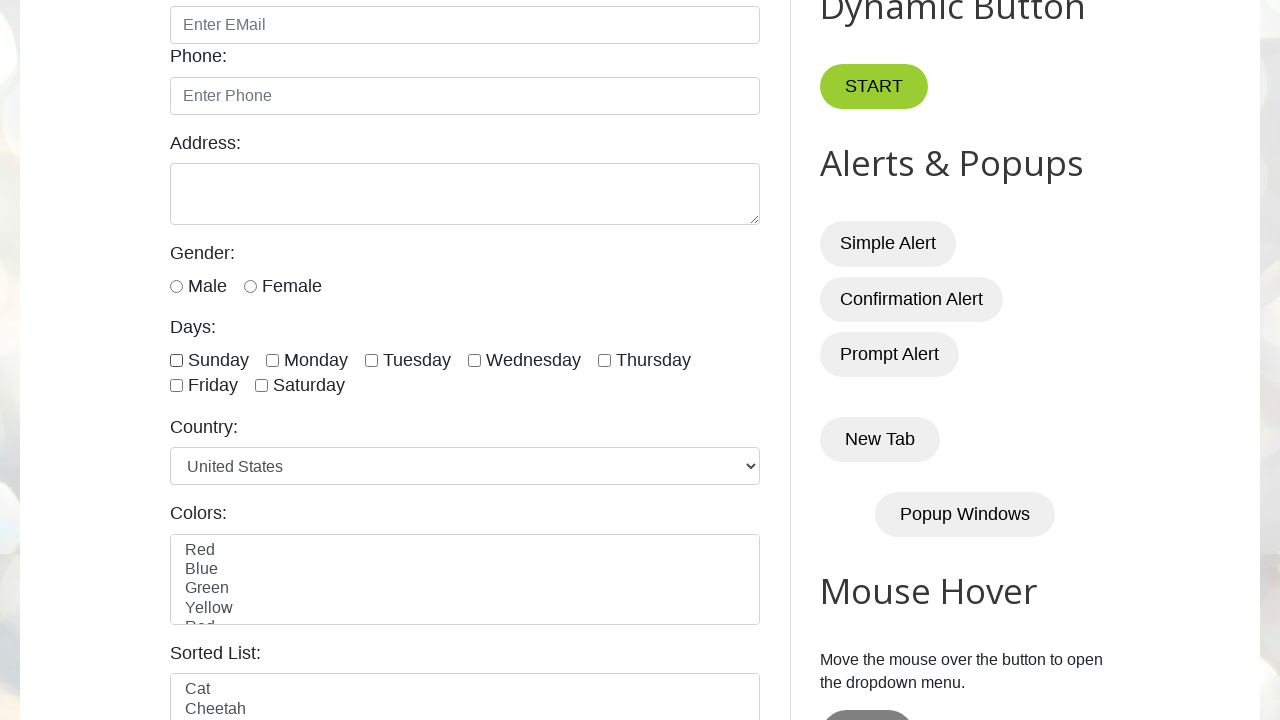

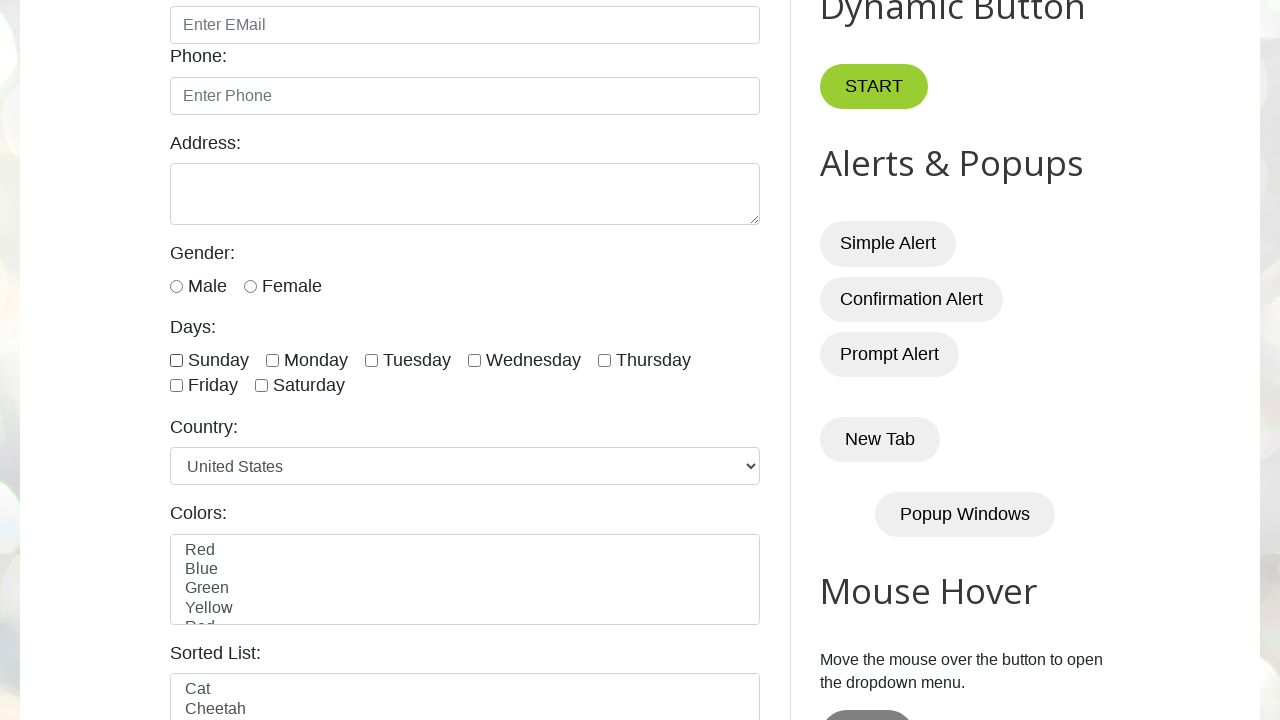